Tests slider functionality on DemoQA by clicking the slider element and dragging it to a new position using mouse offset movement.

Starting URL: https://demoqa.com/slider

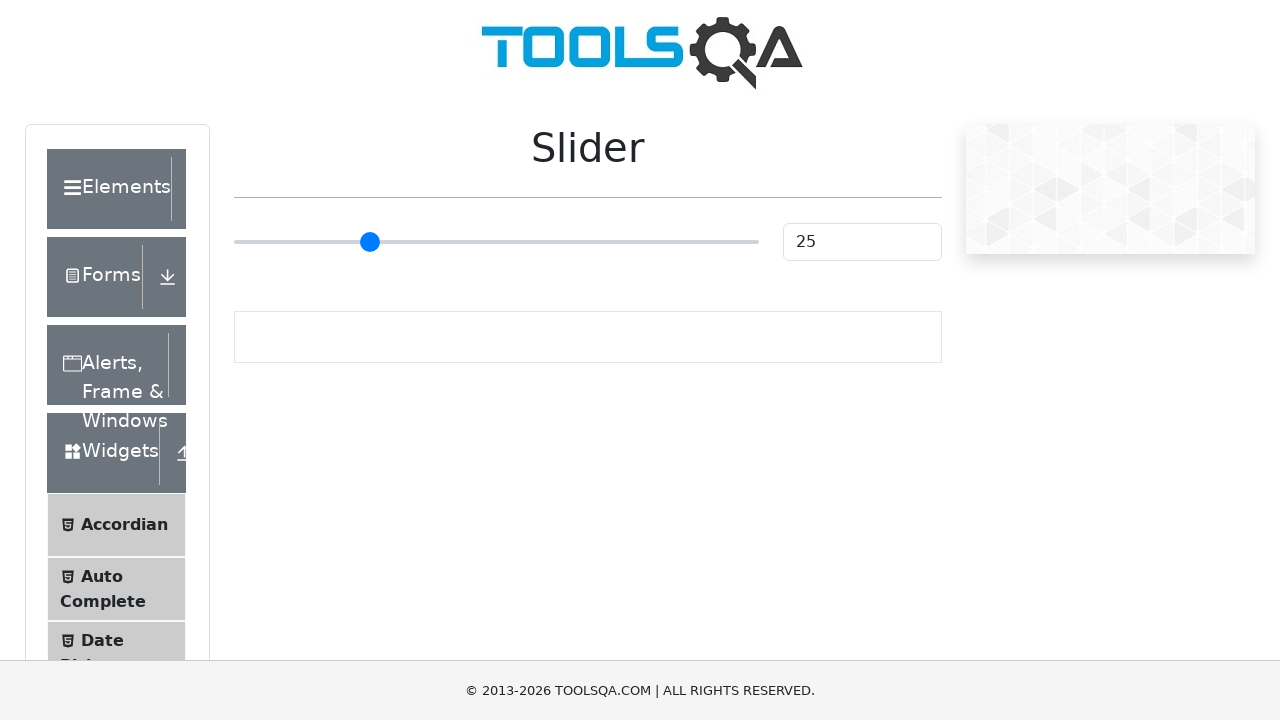

Located slider input element
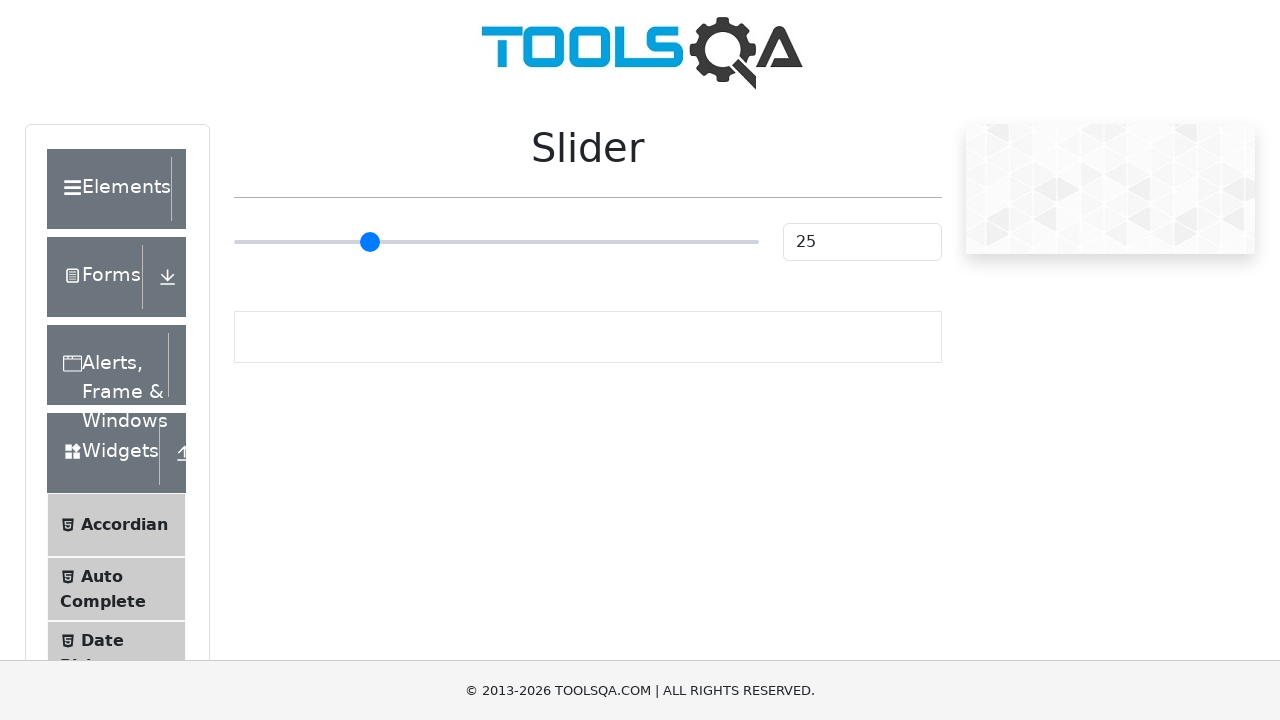

Slider element is now visible
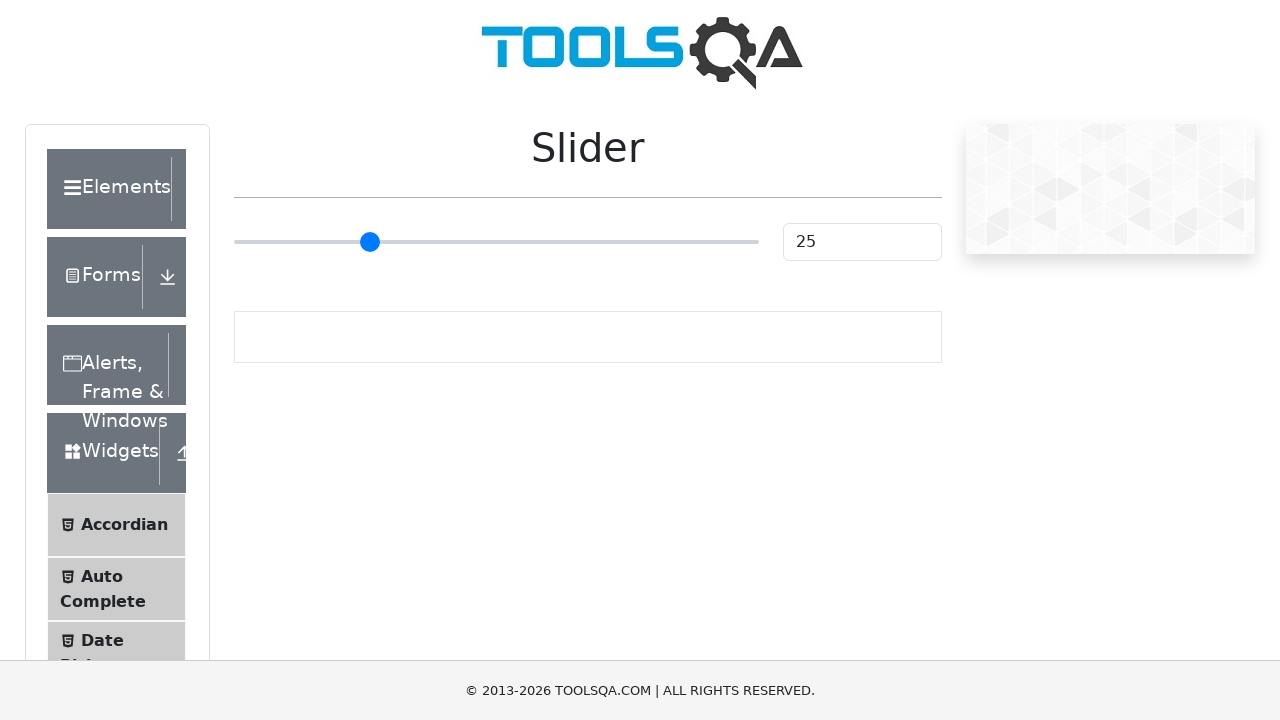

Retrieved slider bounding box dimensions
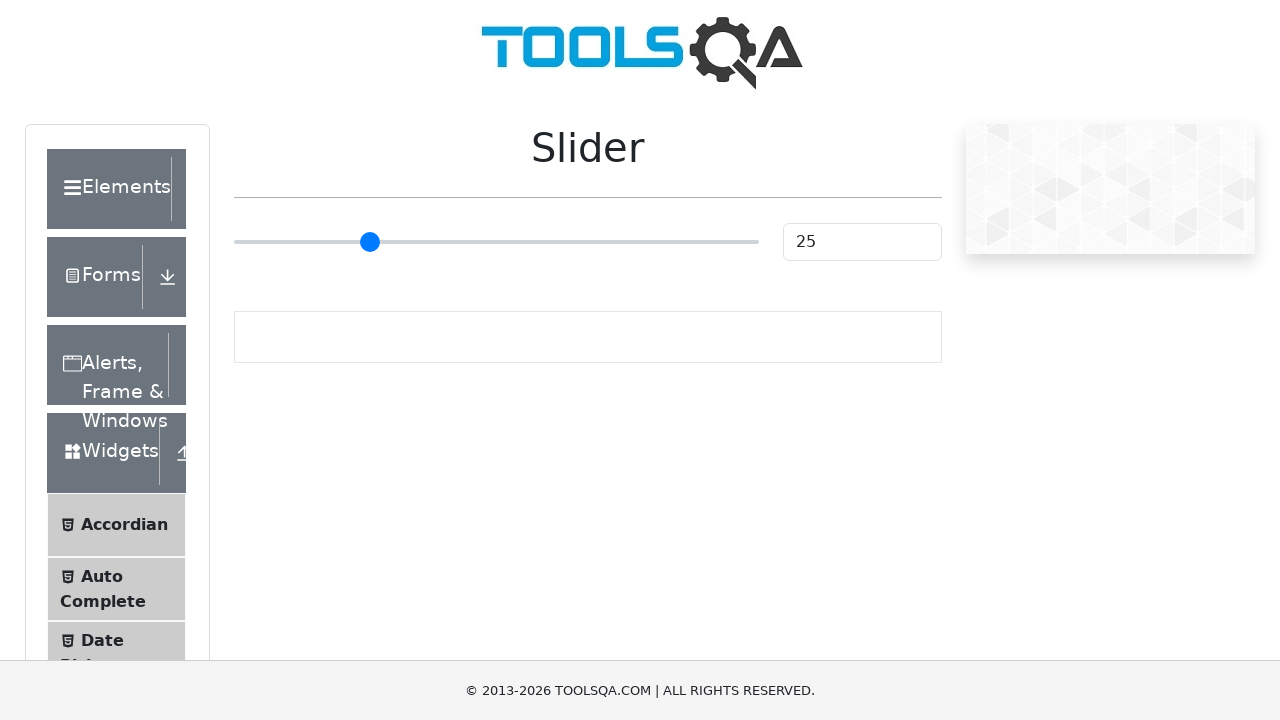

Moved mouse to center of slider element at (496, 242)
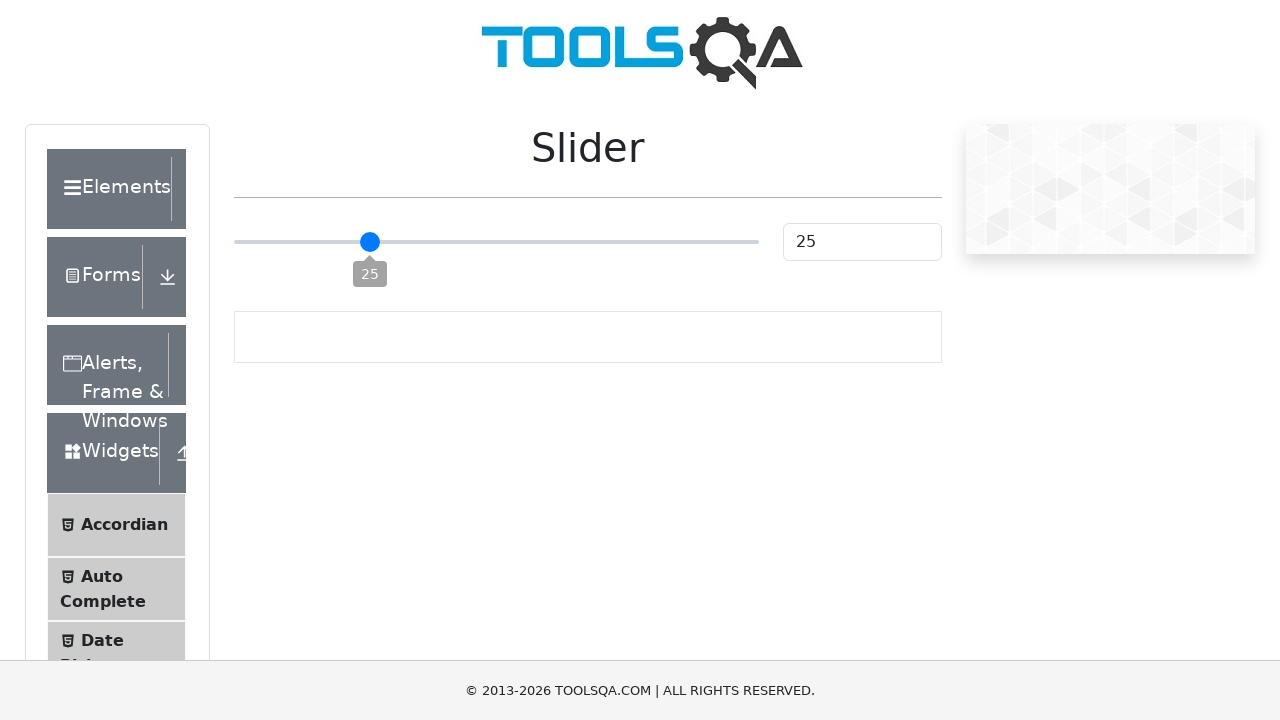

Pressed down mouse button on slider at (496, 242)
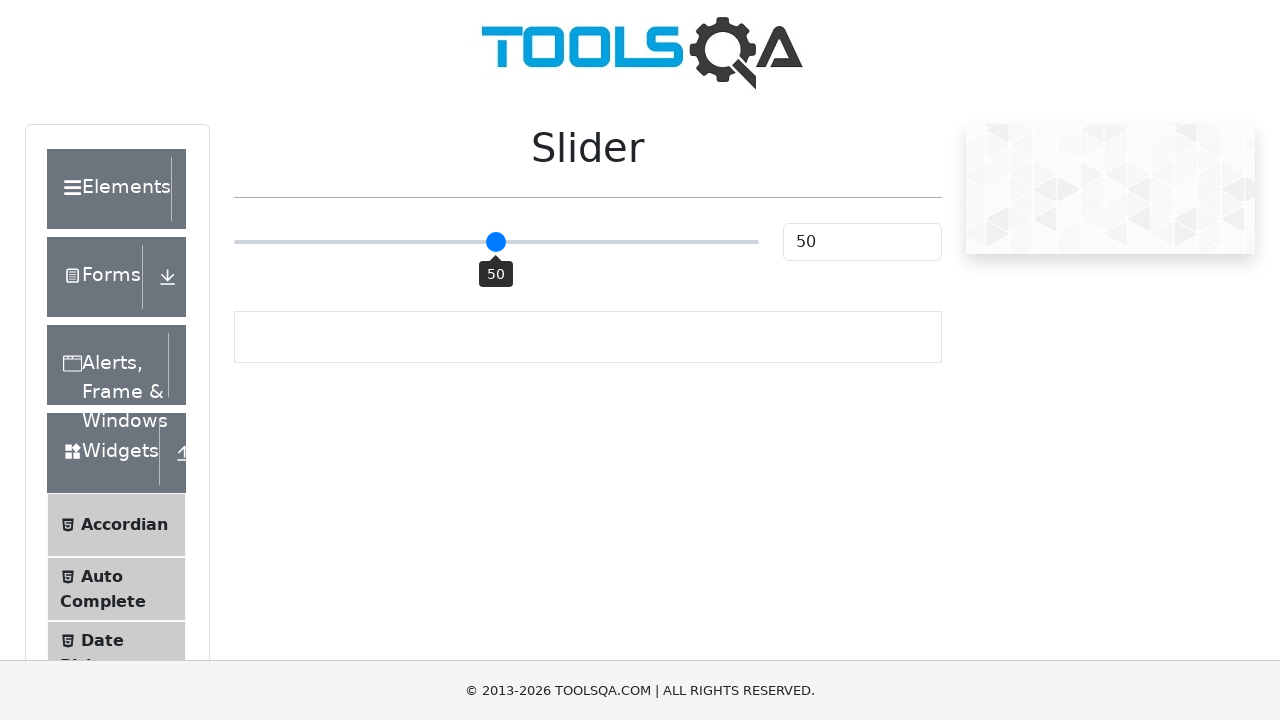

Dragged slider 90 pixels to the right at (586, 242)
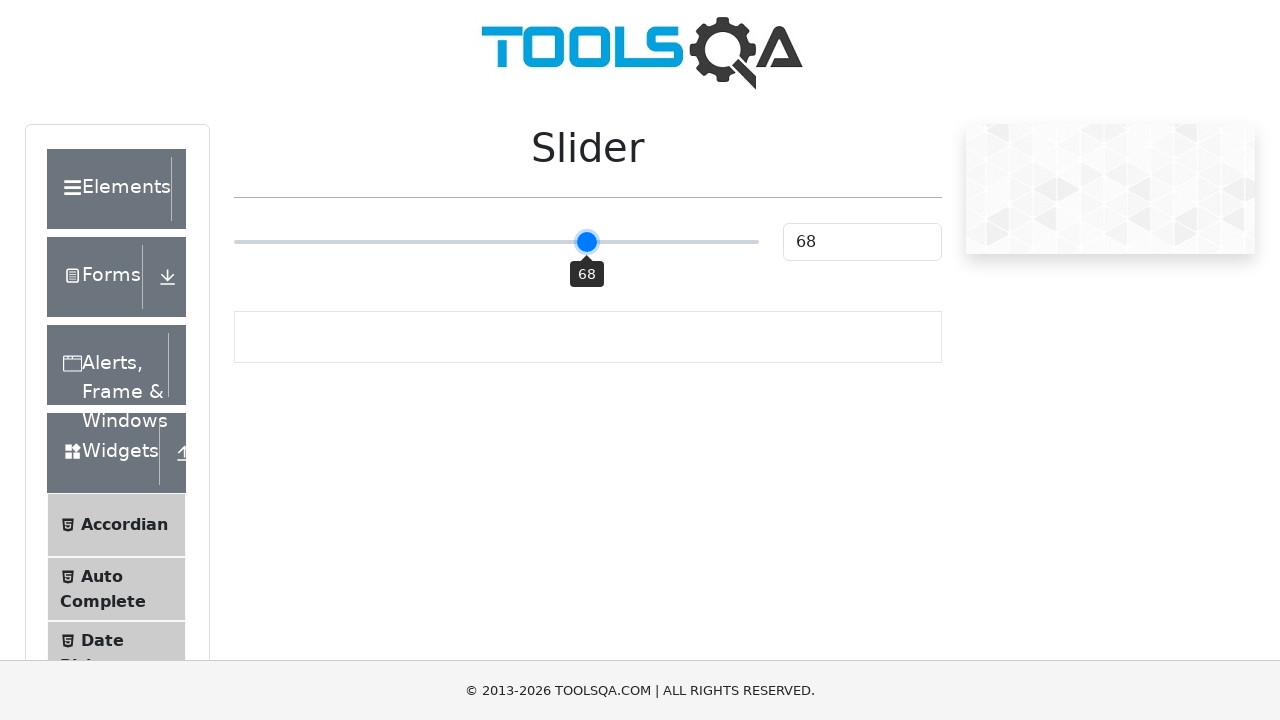

Released mouse button, slider drag completed at (586, 242)
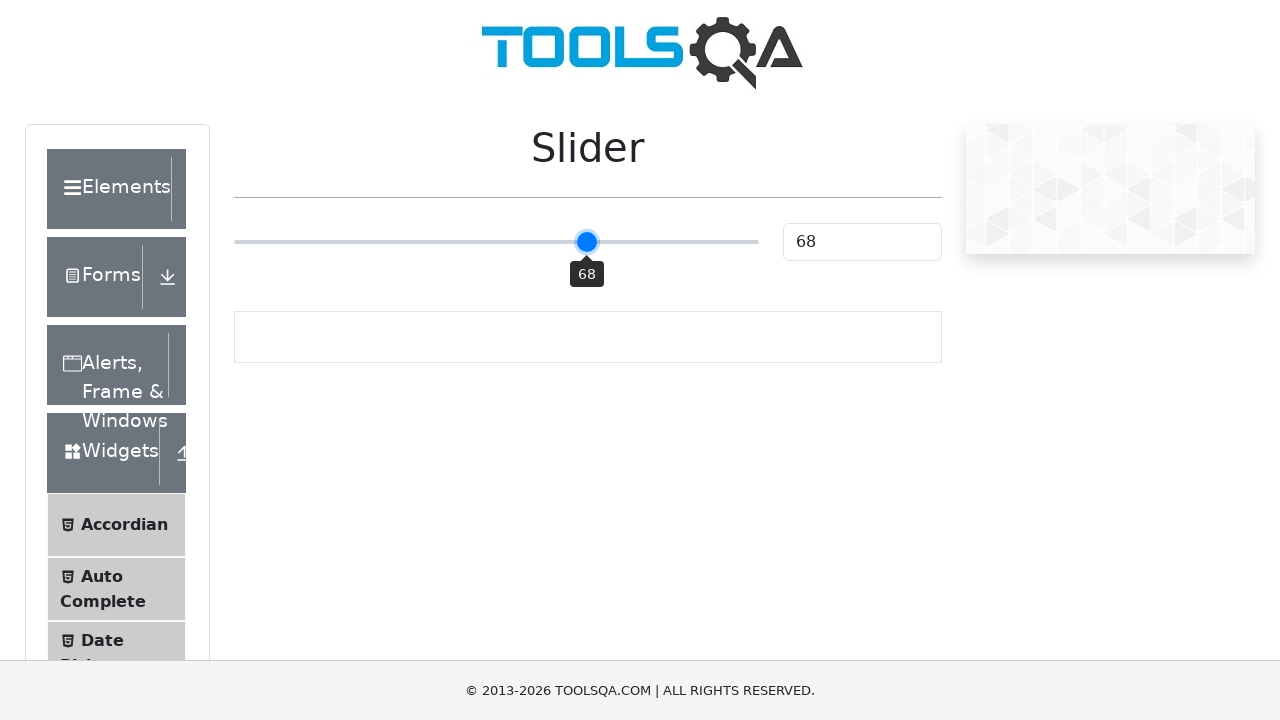

Waited 1 second to observe slider result
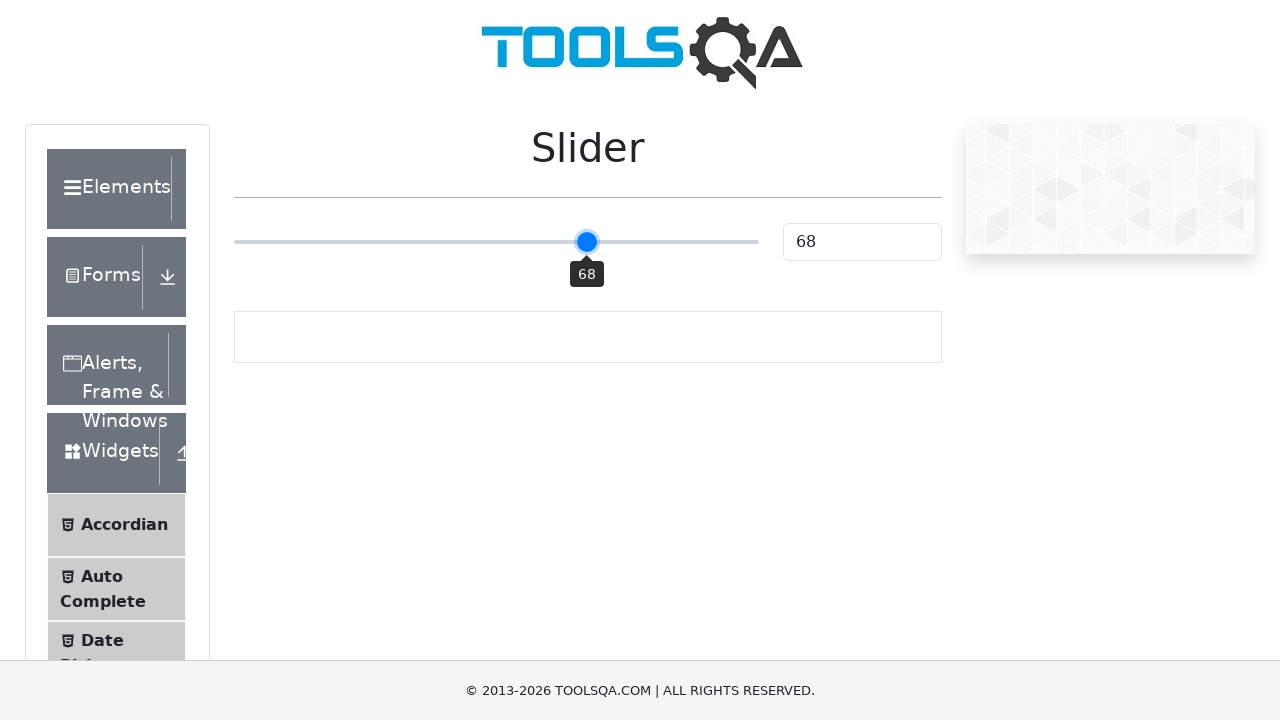

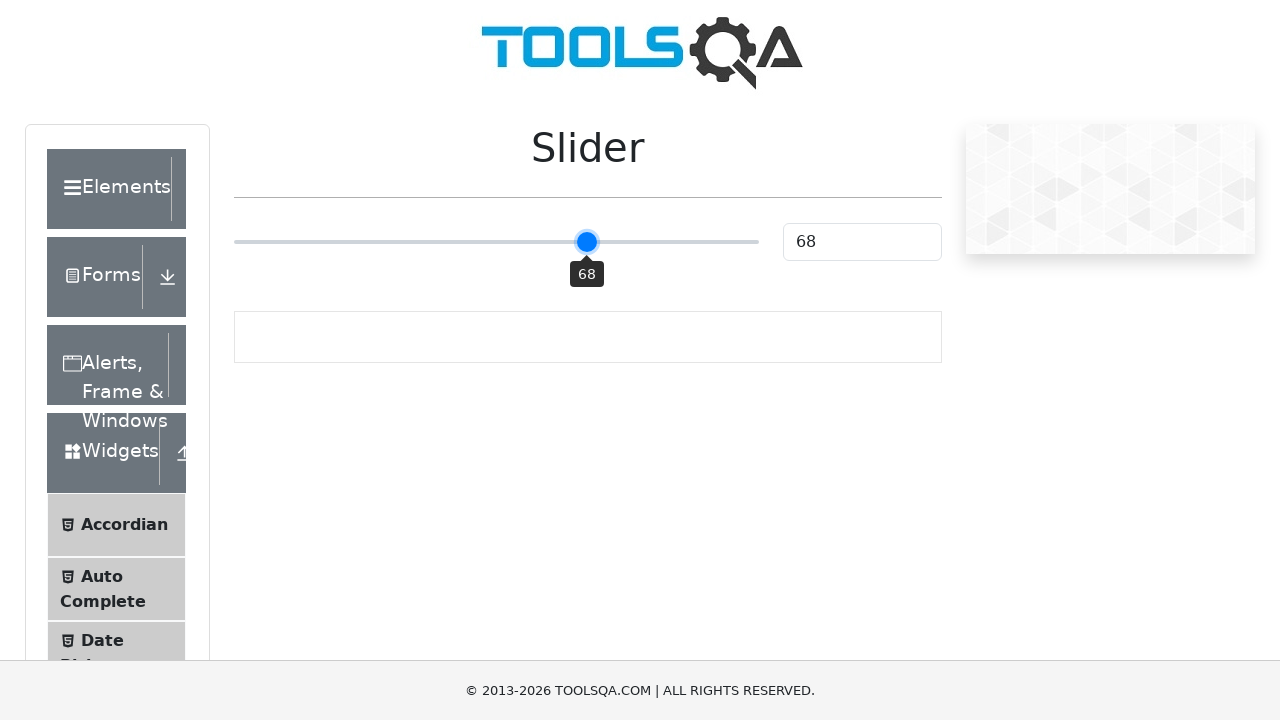